Tests horizontal slider functionality by clicking and dragging the slider handle to adjust its position

Starting URL: https://the-internet.herokuapp.com/horizontal_slider

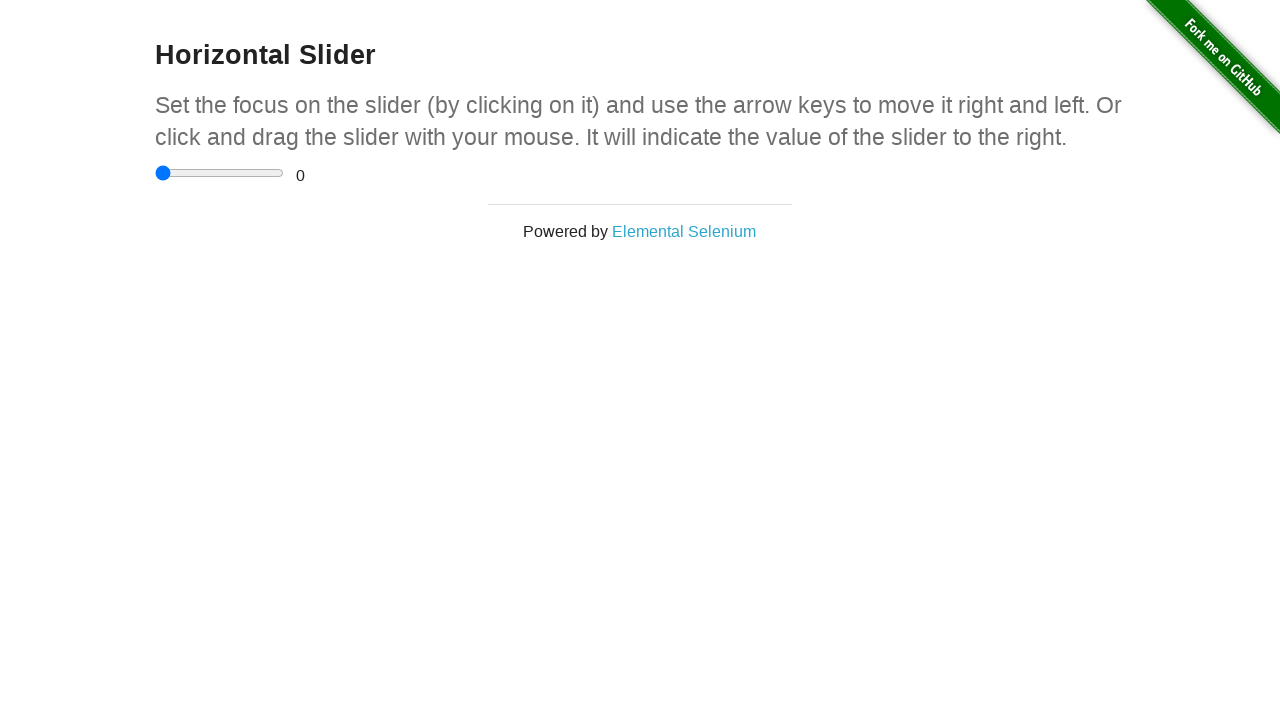

Located horizontal slider element
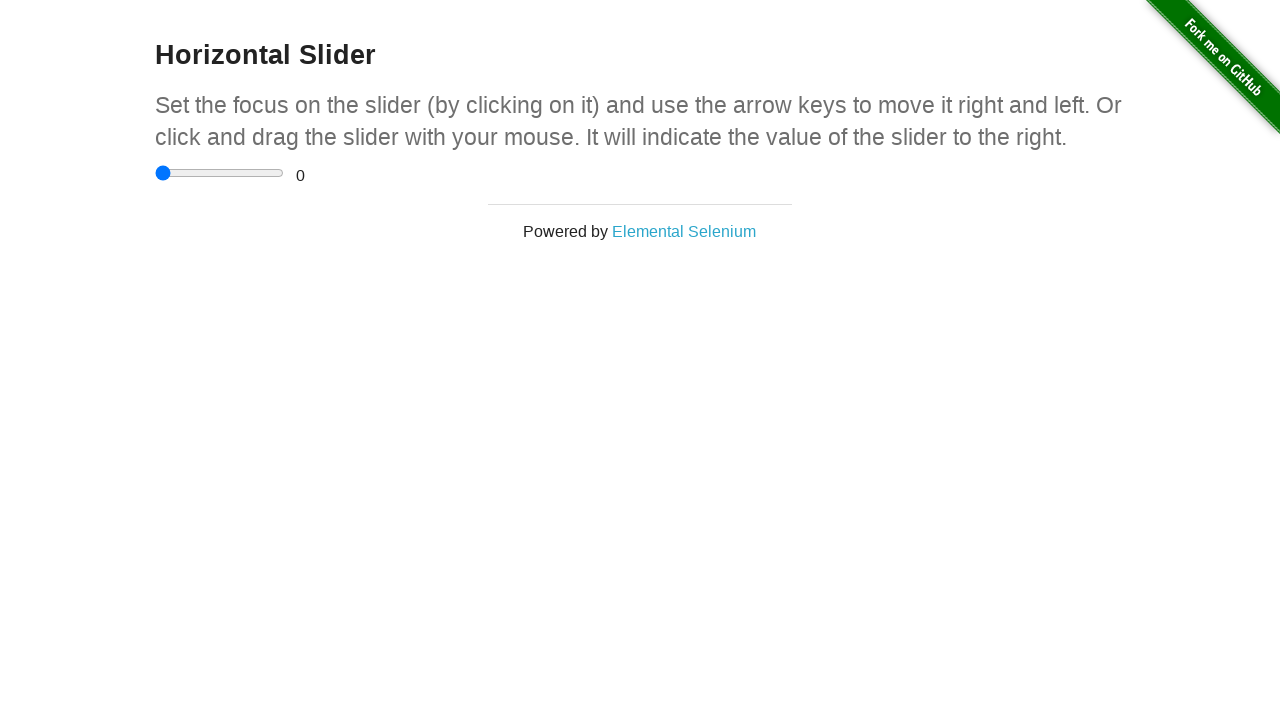

Retrieved slider bounding box dimensions
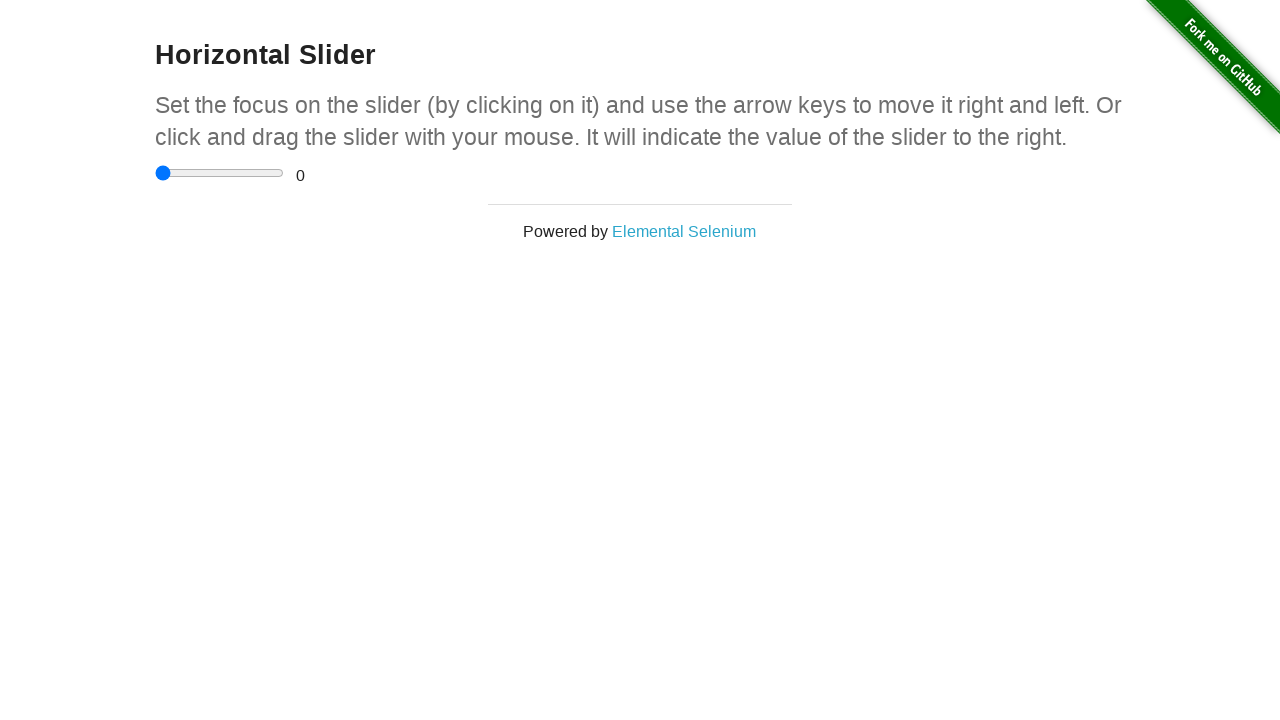

Moved mouse to slider handle center position at (220, 173)
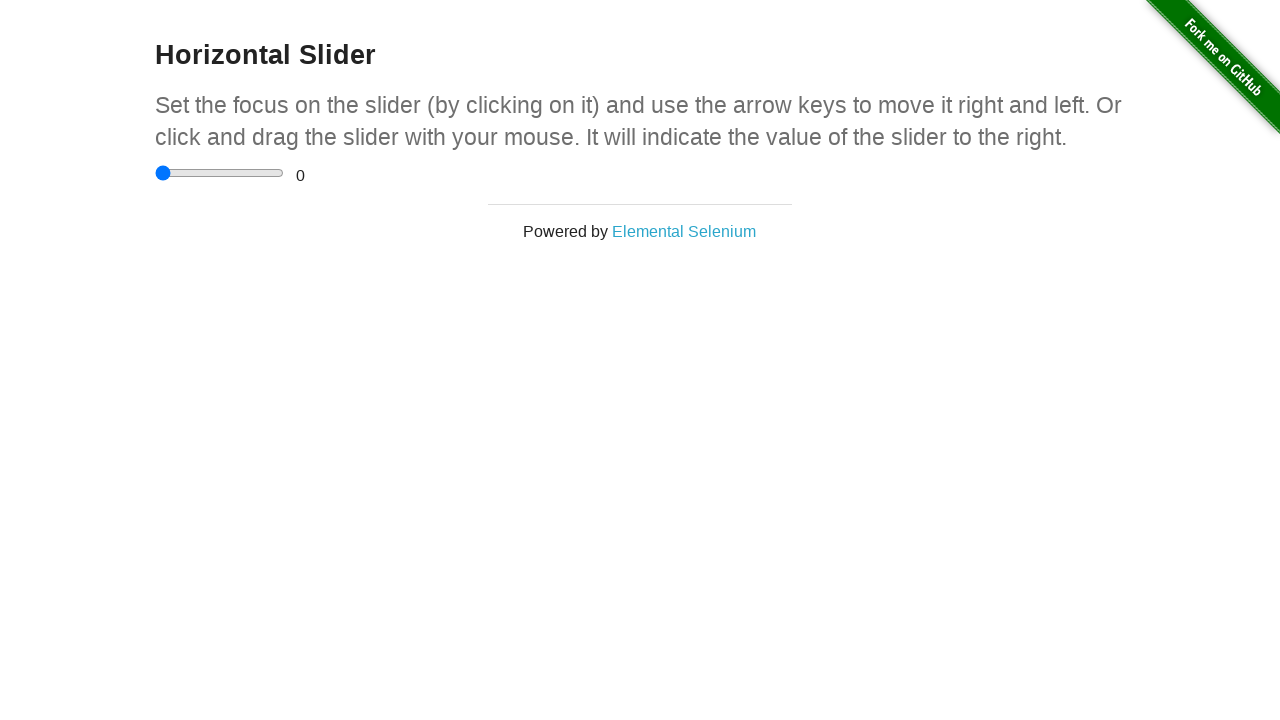

Pressed mouse button down on slider handle at (220, 173)
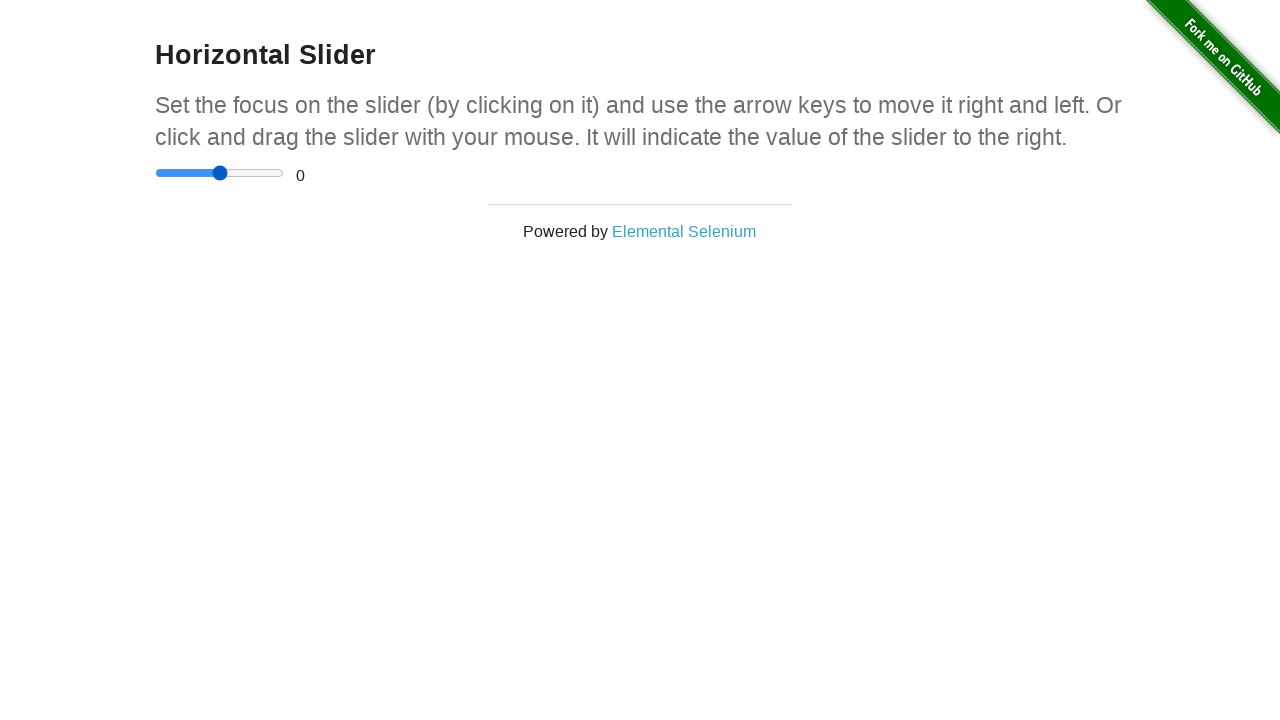

Dragged slider handle 15 pixels to the right at (234, 173)
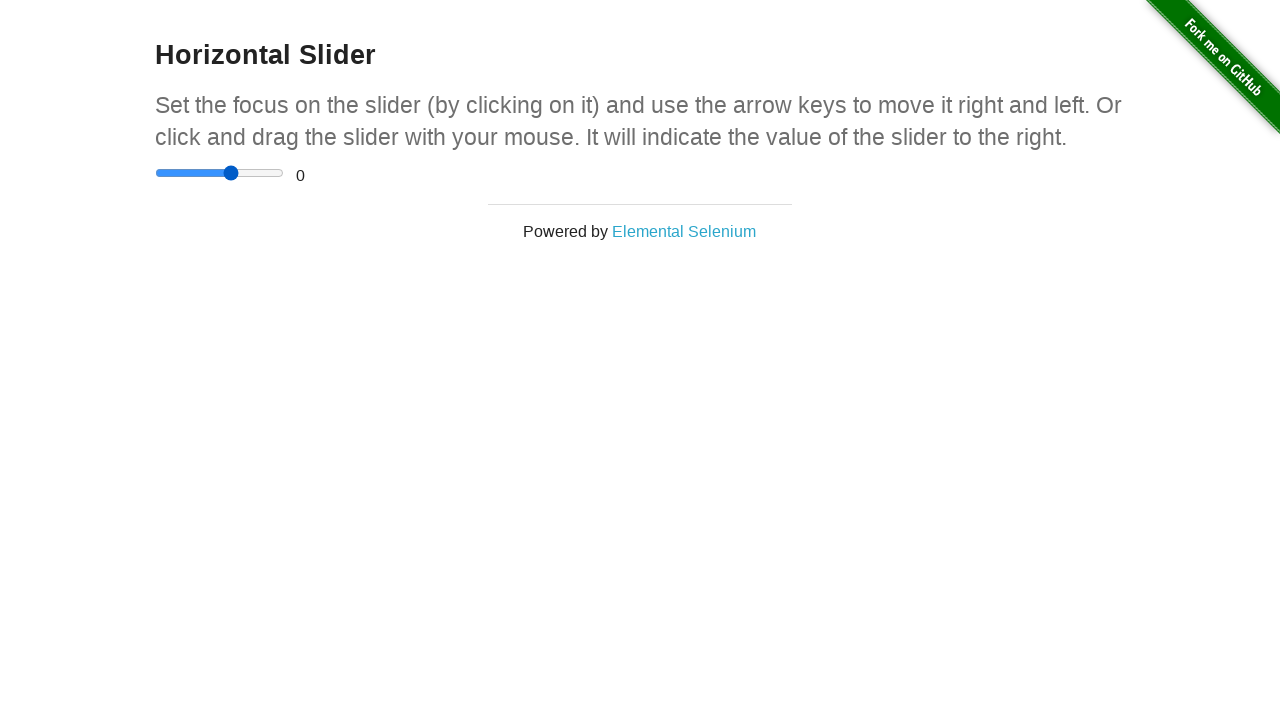

Released mouse button to complete slider drag operation at (234, 173)
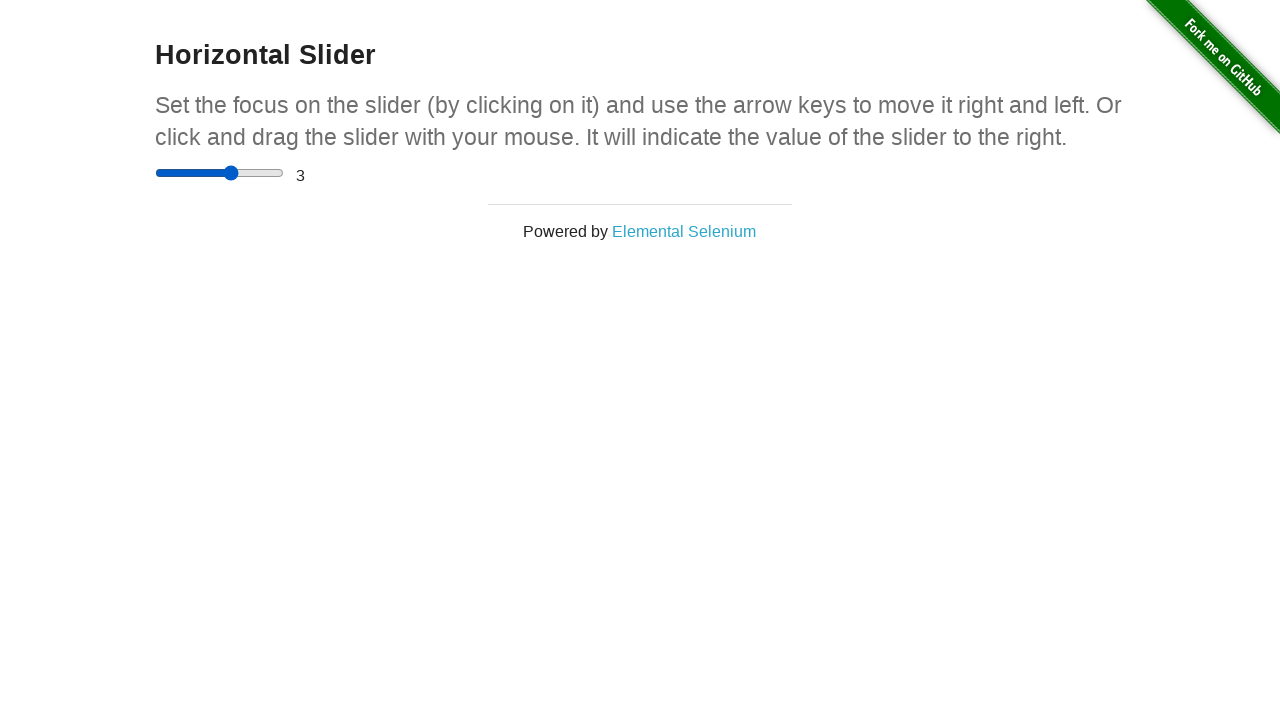

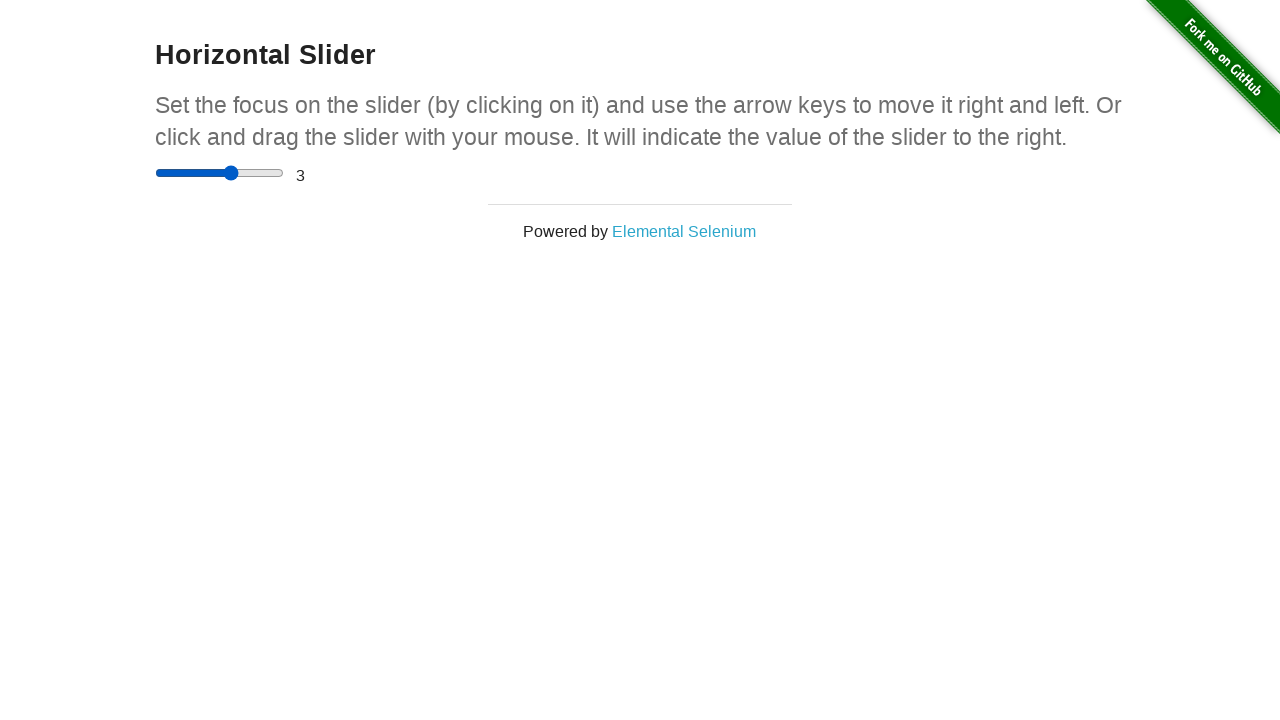